Clicks a confirm button and handles the confirm dialog by dismissing and accepting it

Starting URL: http://antoniotrindade.com.br/treinoautomacao/elementsweb.html

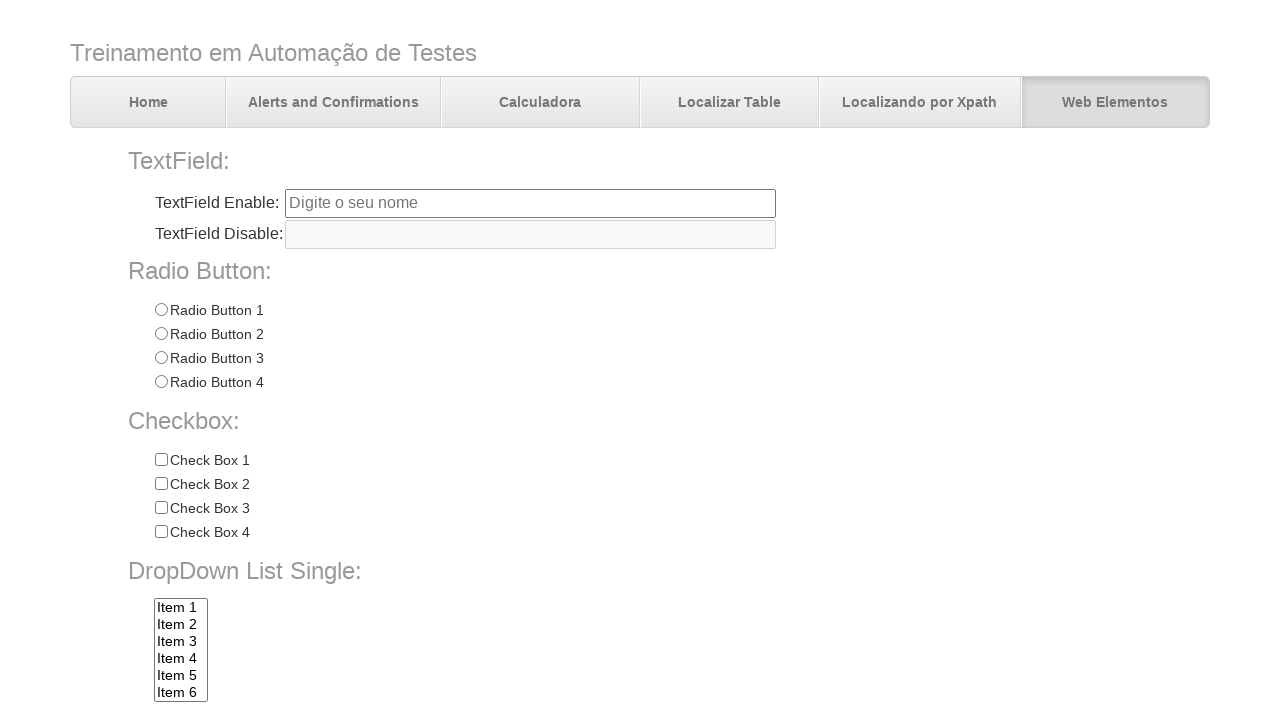

Set up dialog handler to dismiss confirm dialog
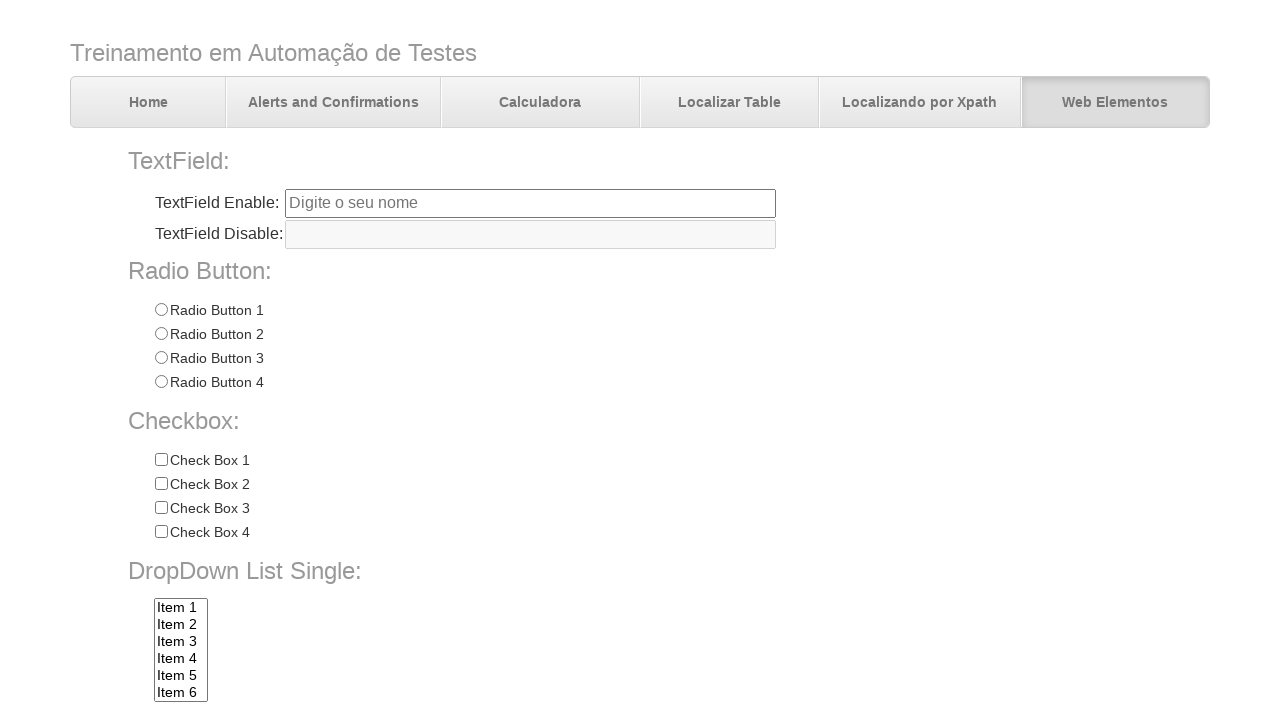

Clicked confirm button to trigger first dialog at (377, 672) on input[name='confirmbtn']
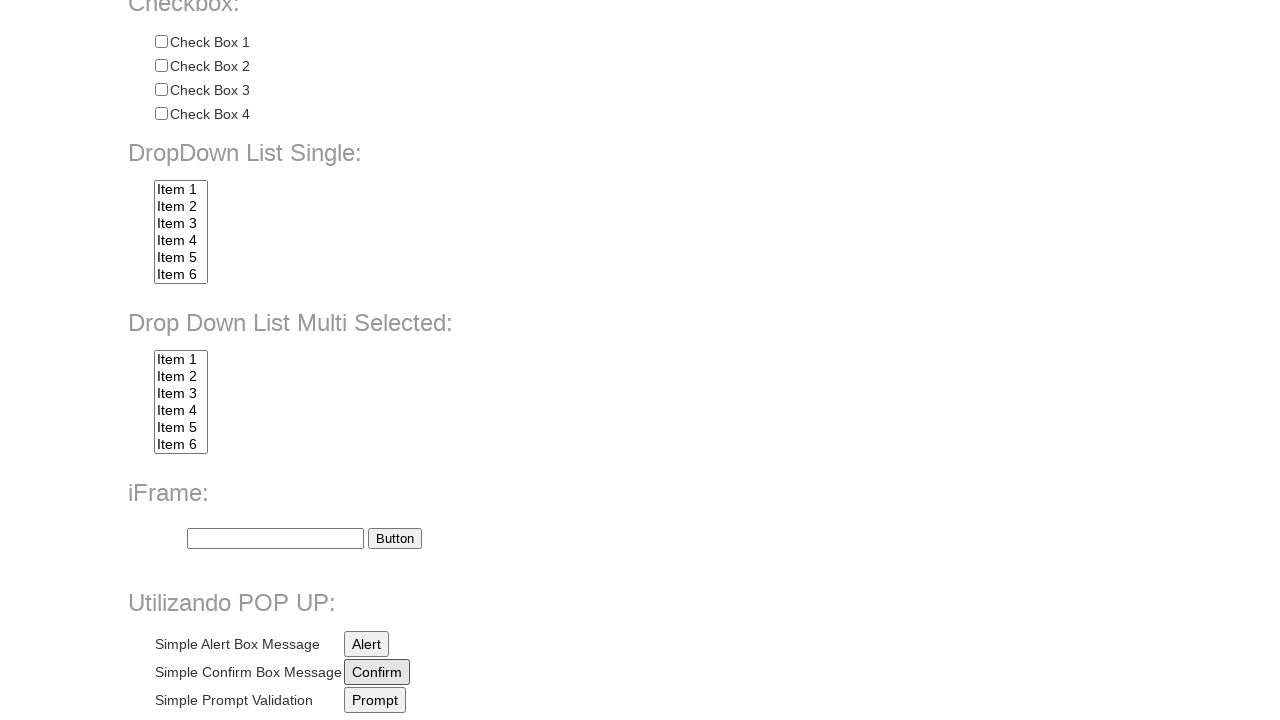

Waited 500ms for dialog to be dismissed
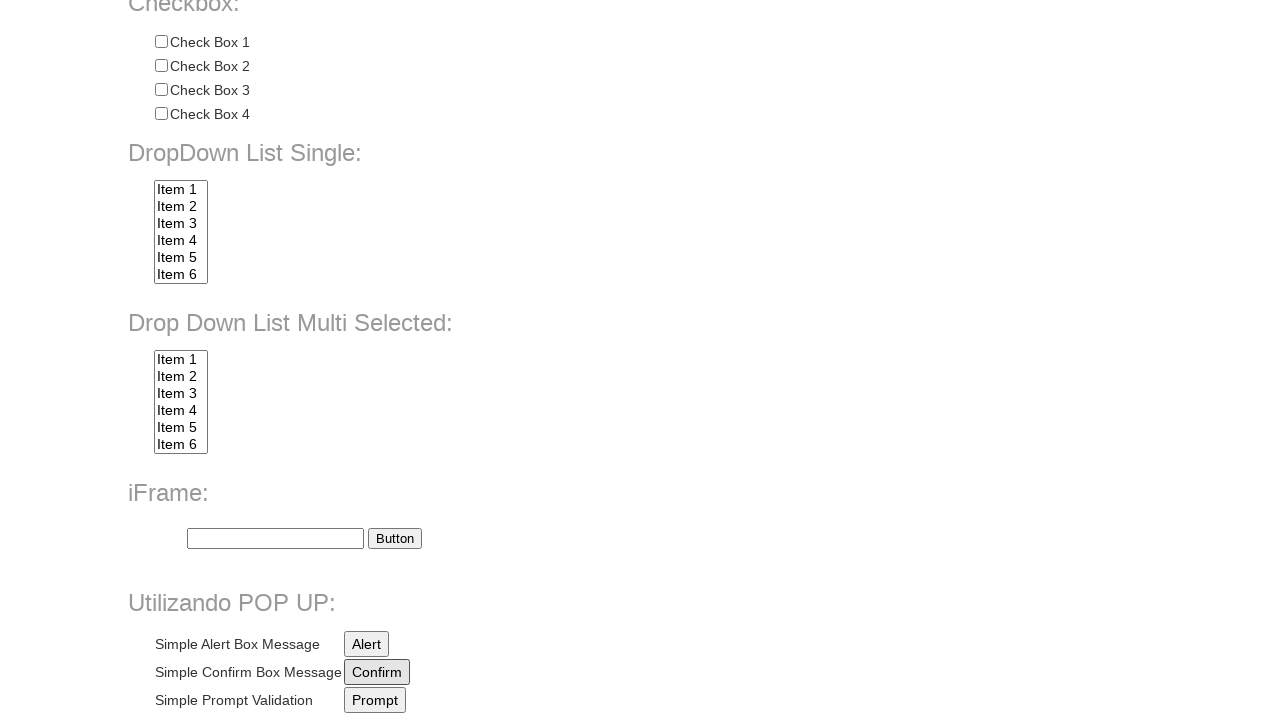

Removed dismiss dialog handler
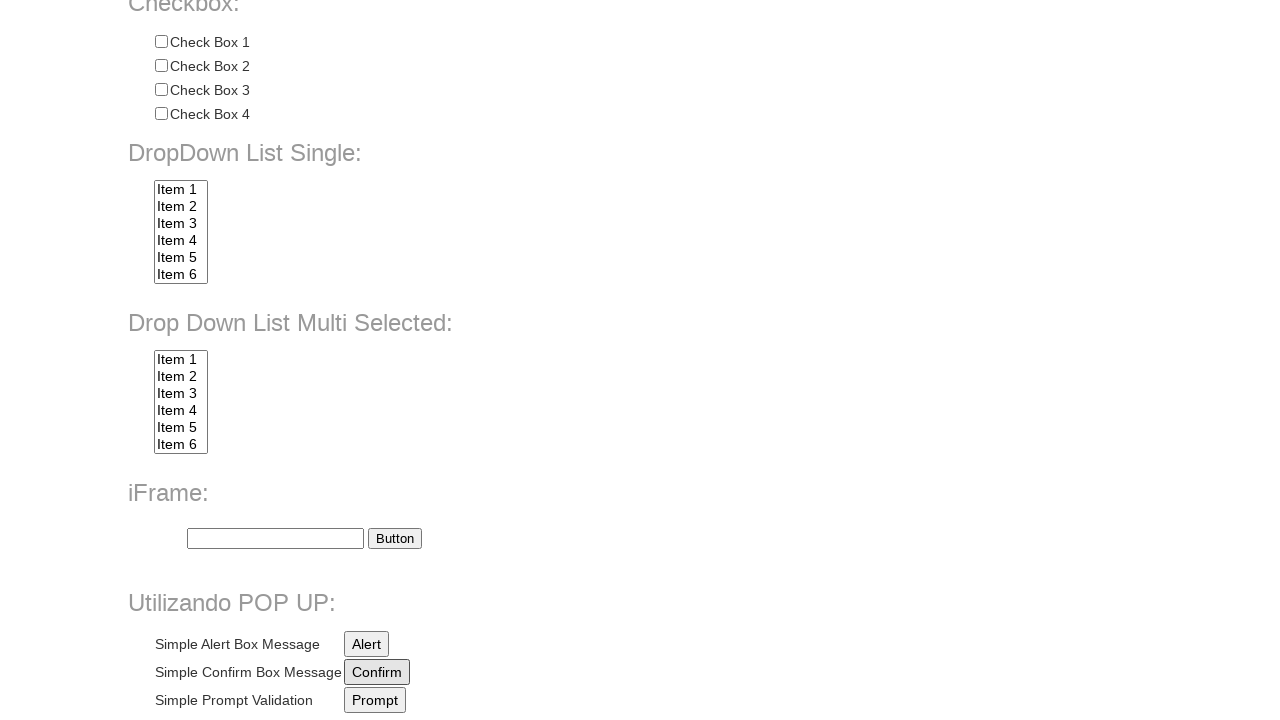

Set up new dialog handler to accept confirm dialog
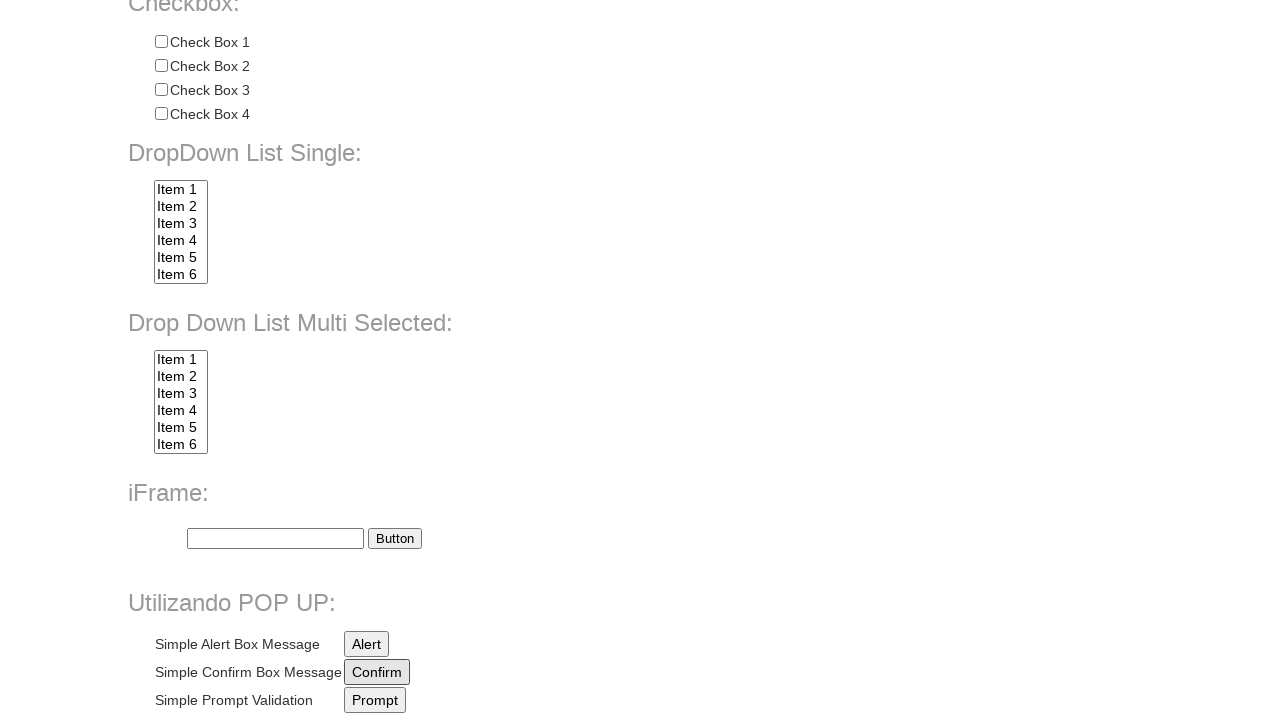

Clicked confirm button to trigger second dialog at (377, 672) on input[name='confirmbtn']
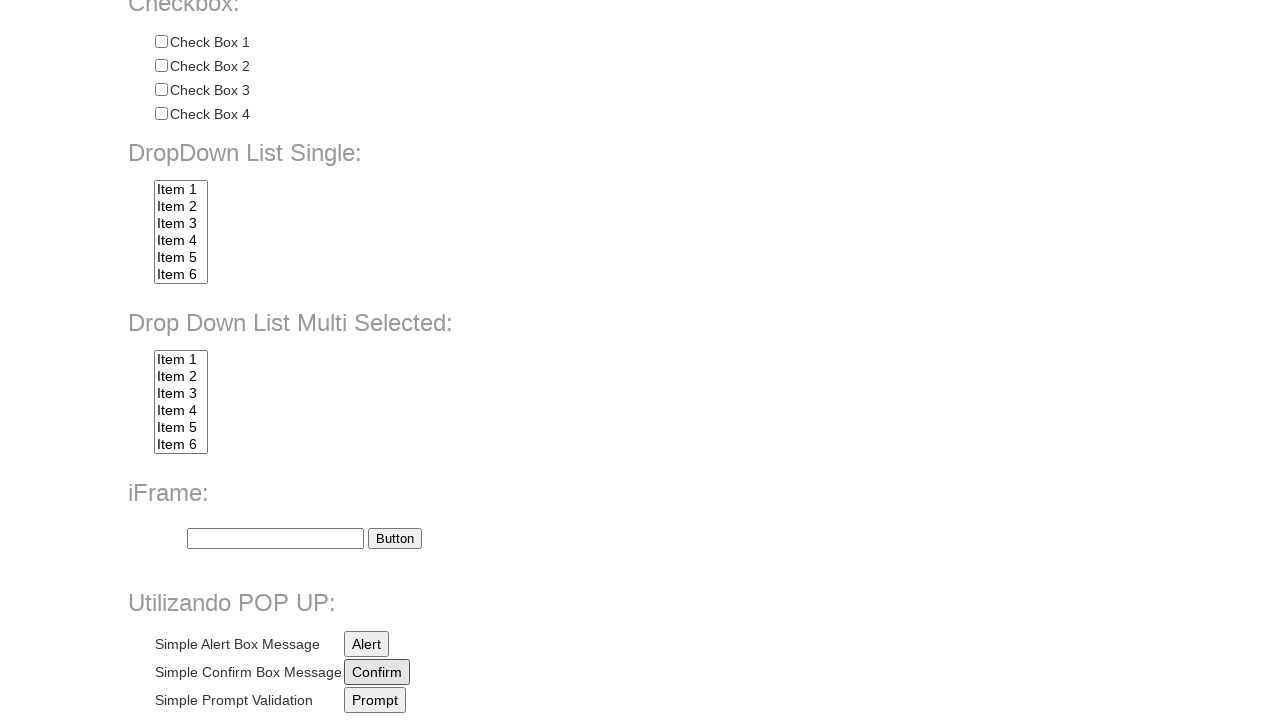

Waited 500ms for dialog to be accepted
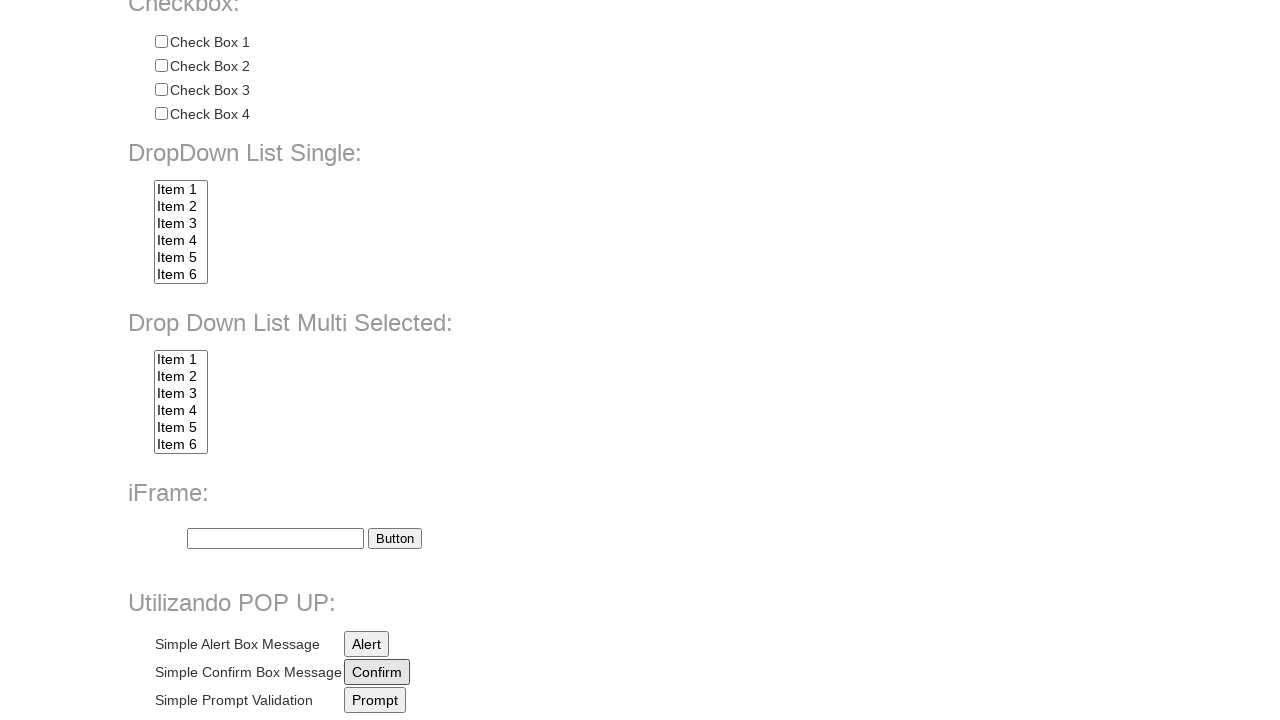

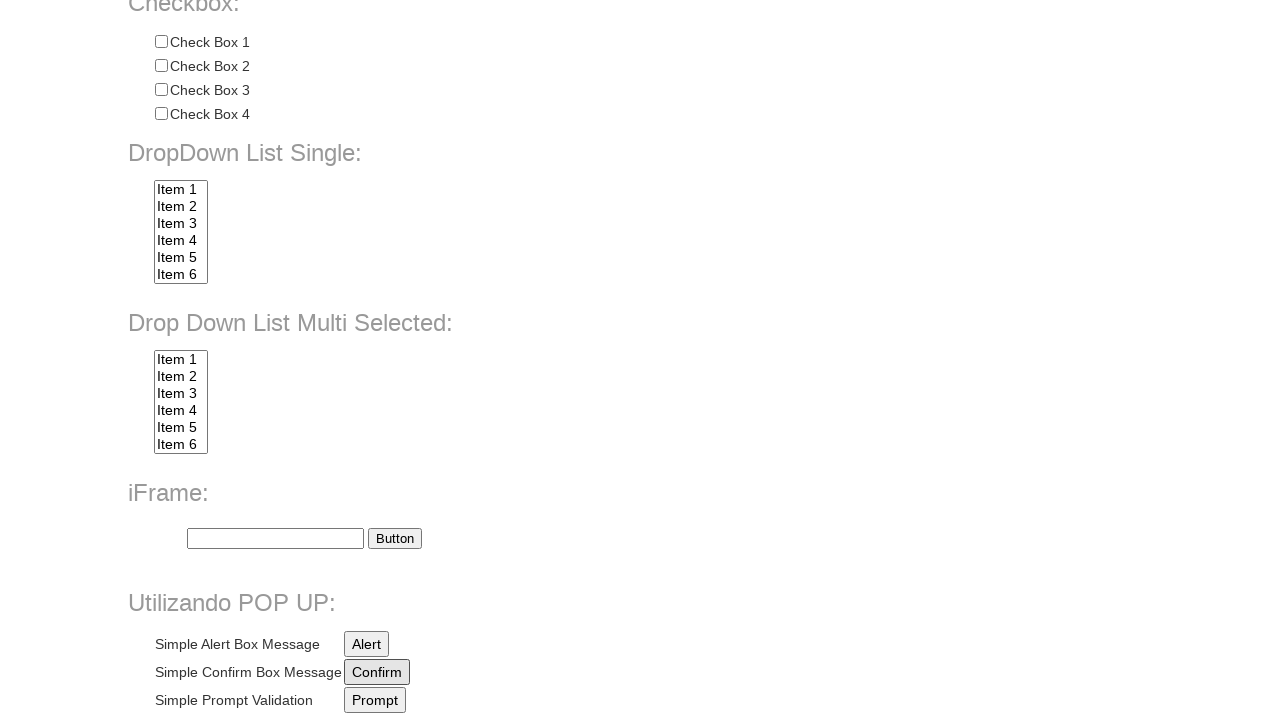